Navigates to the Blog page via the menu and verifies the page loads with correct title

Starting URL: http://arquillian.org

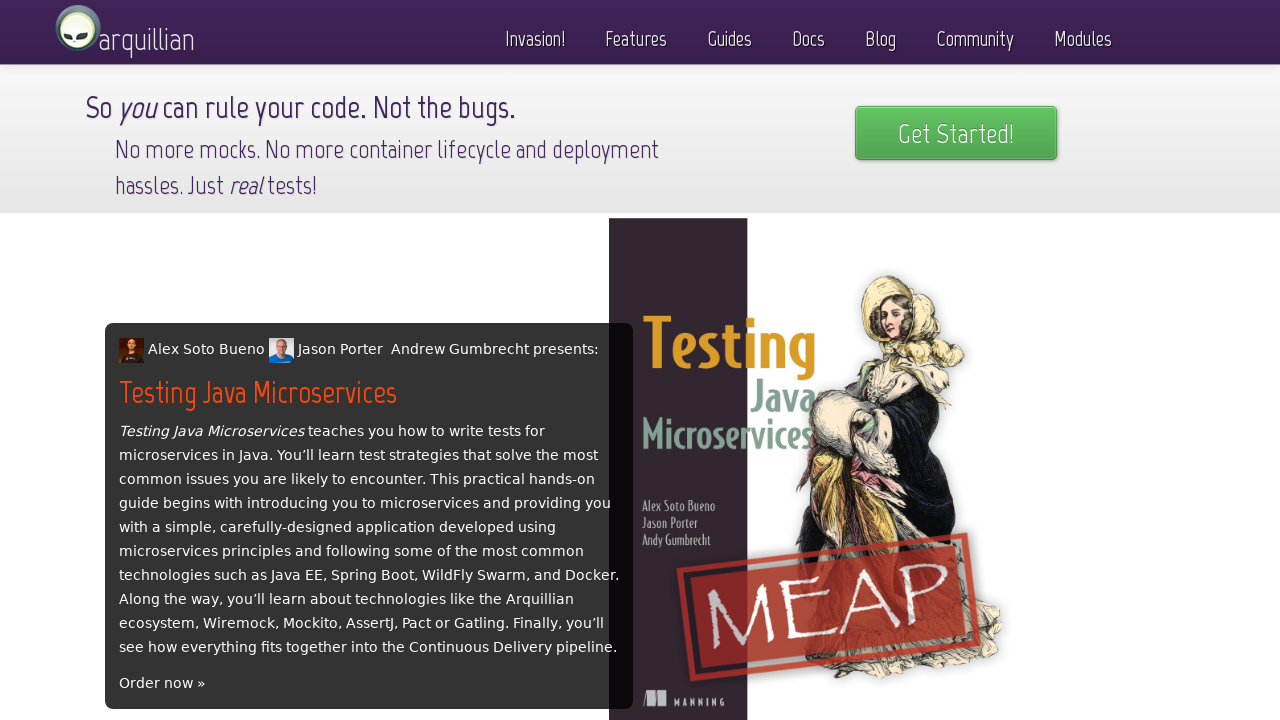

Clicked on Blog menu item at (880, 34) on text=Blog
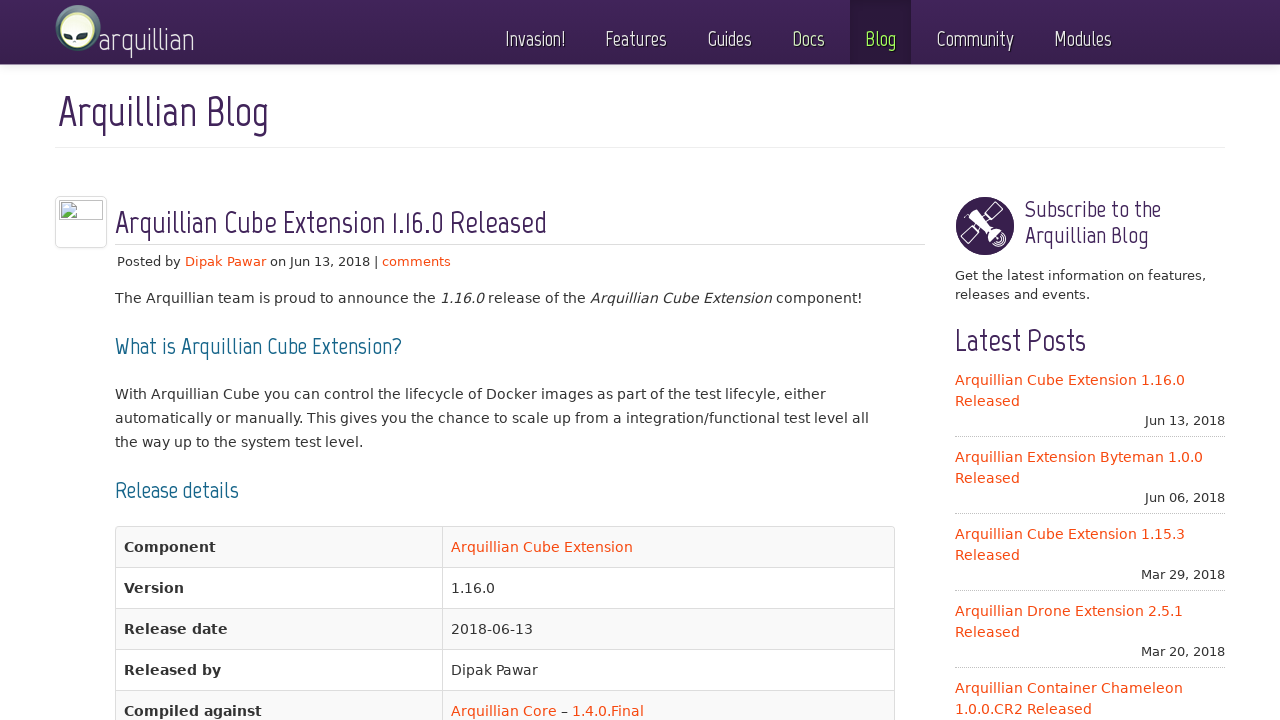

Blog page DOM content loaded
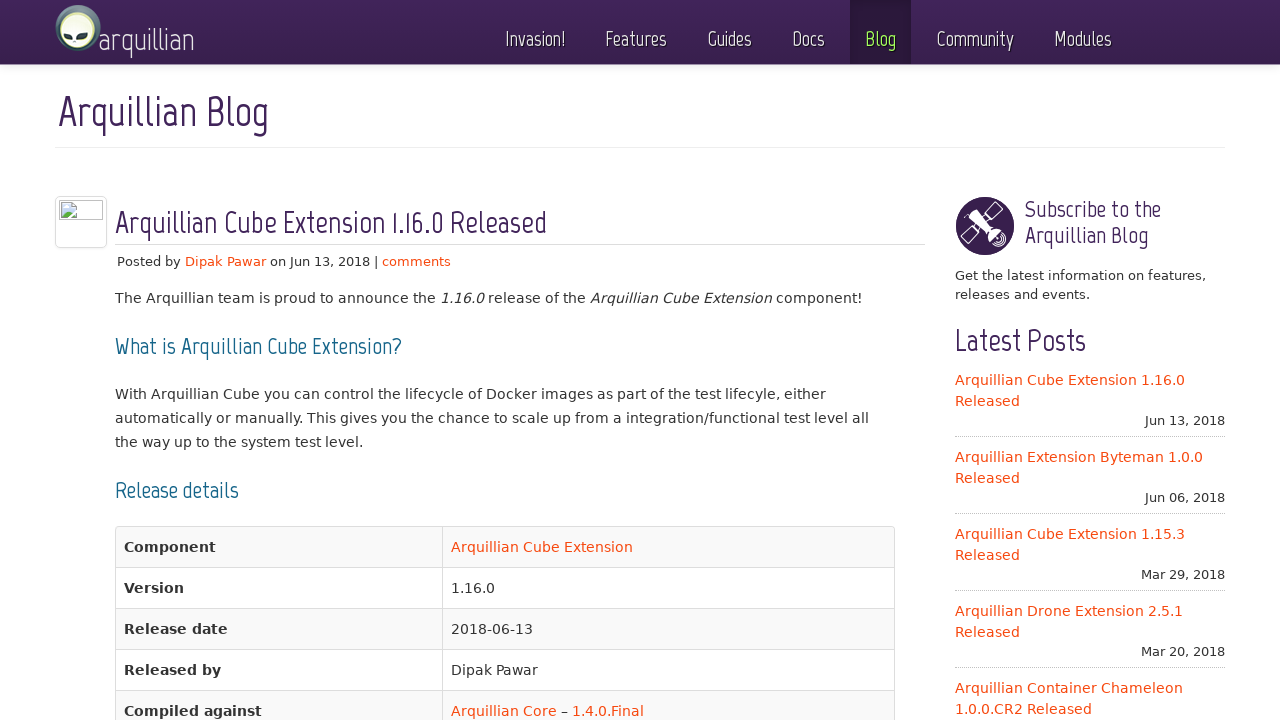

Verified page title contains 'Blog'
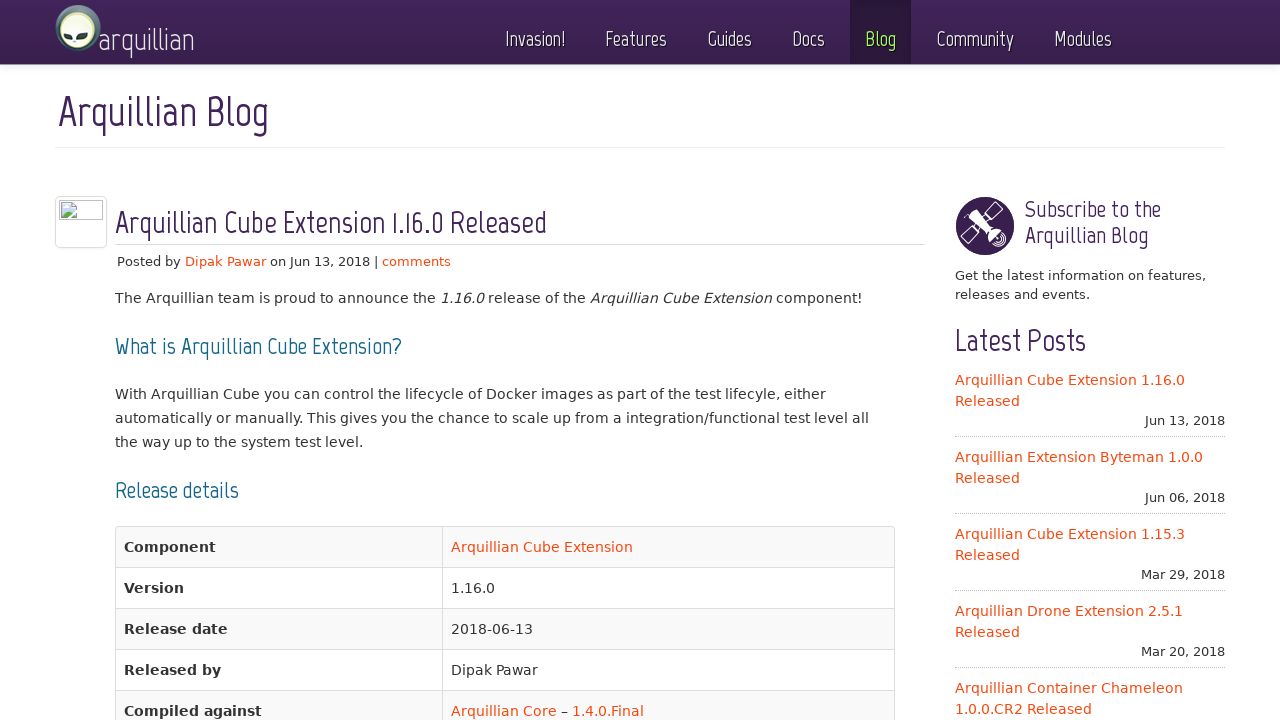

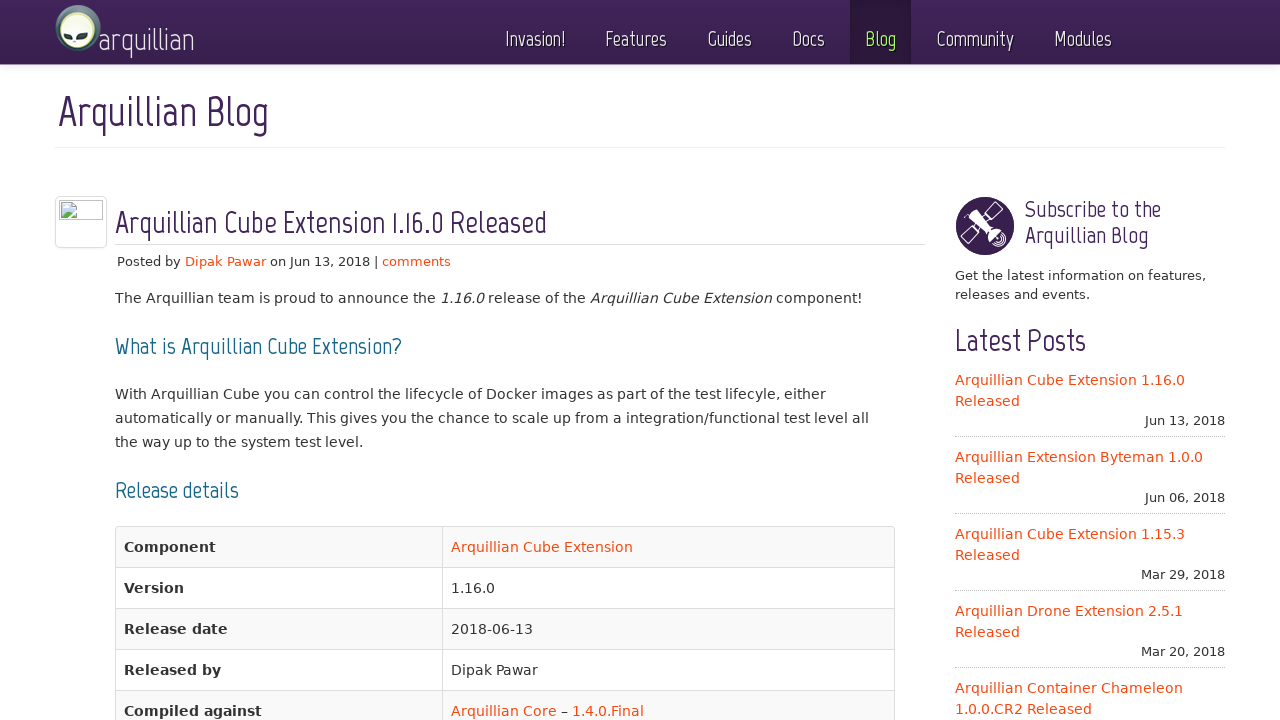